Tests checkbox functionality by toggling two checkboxes and verifying their states

Starting URL: https://the-internet.herokuapp.com/checkboxes

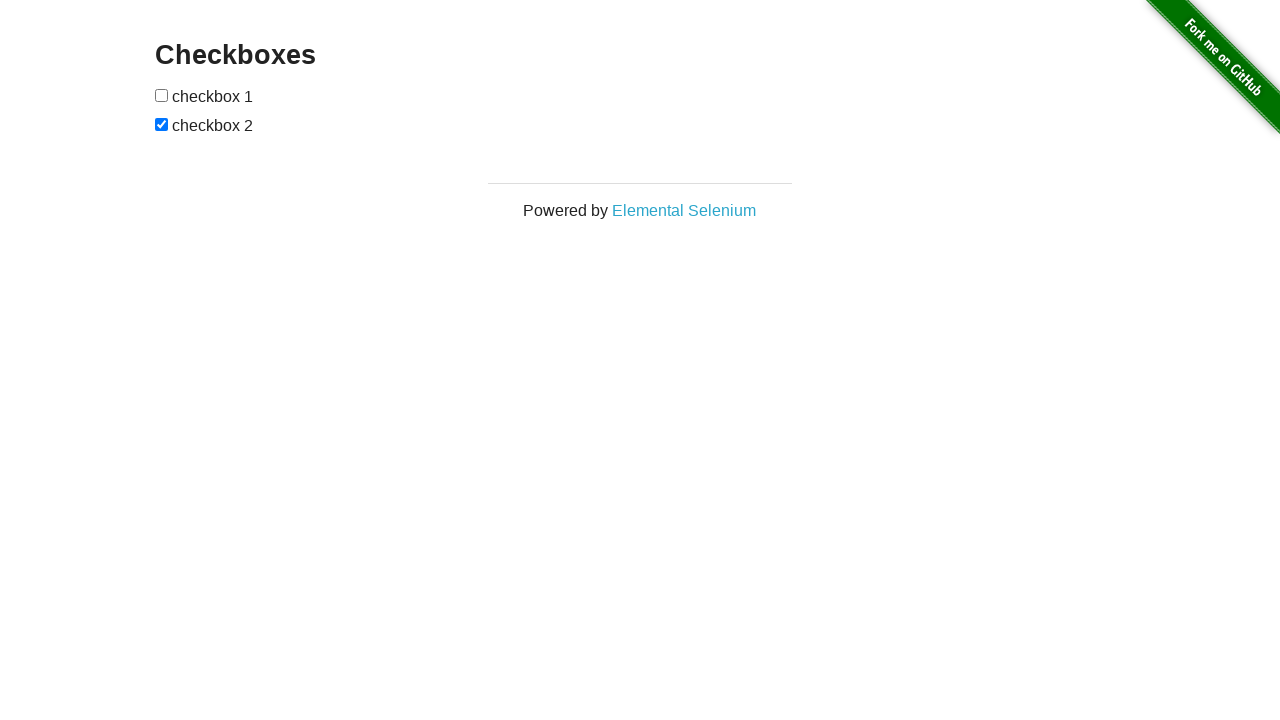

Located first checkbox element
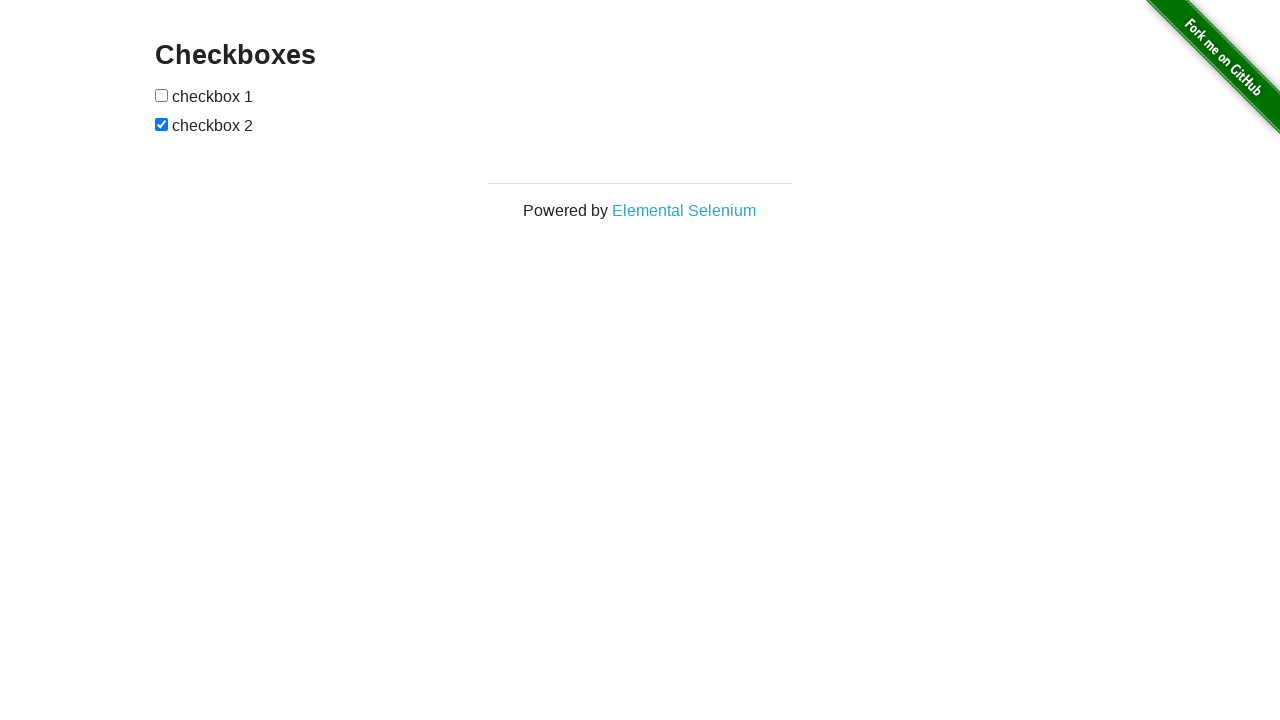

Verified first checkbox is initially unchecked
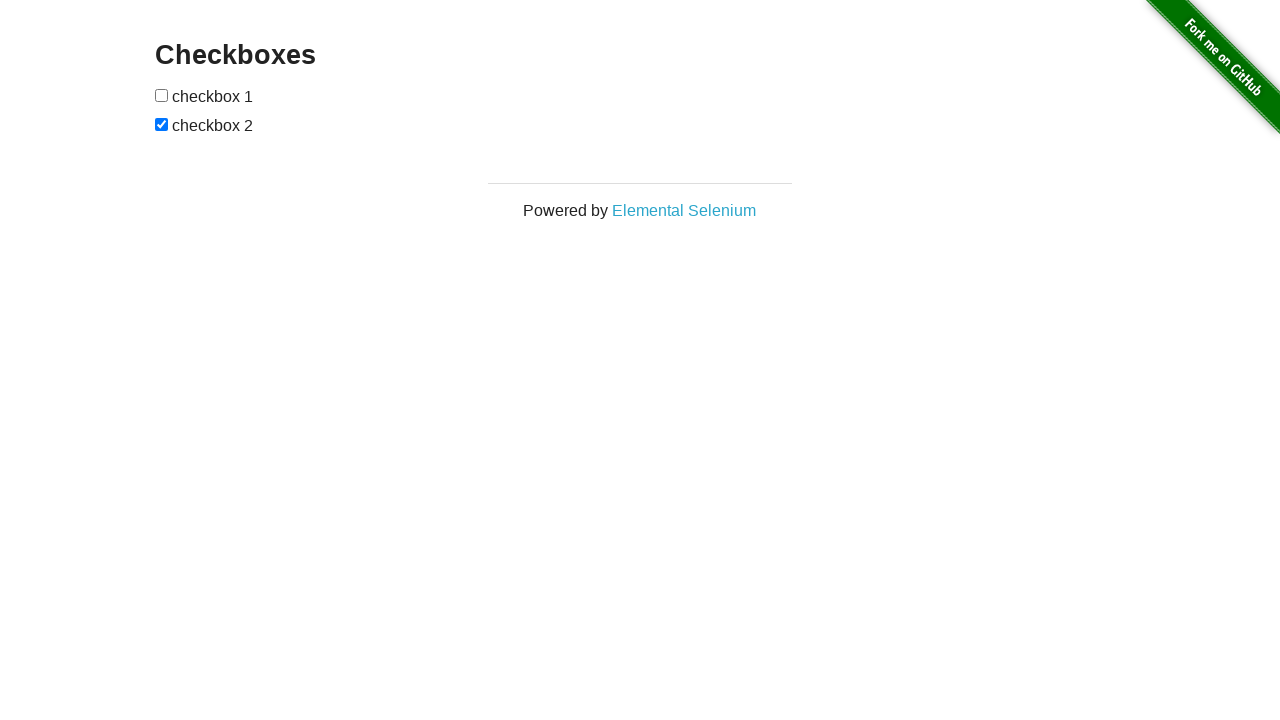

Clicked first checkbox to check it at (162, 95) on [type=checkbox]:nth-of-type(1)
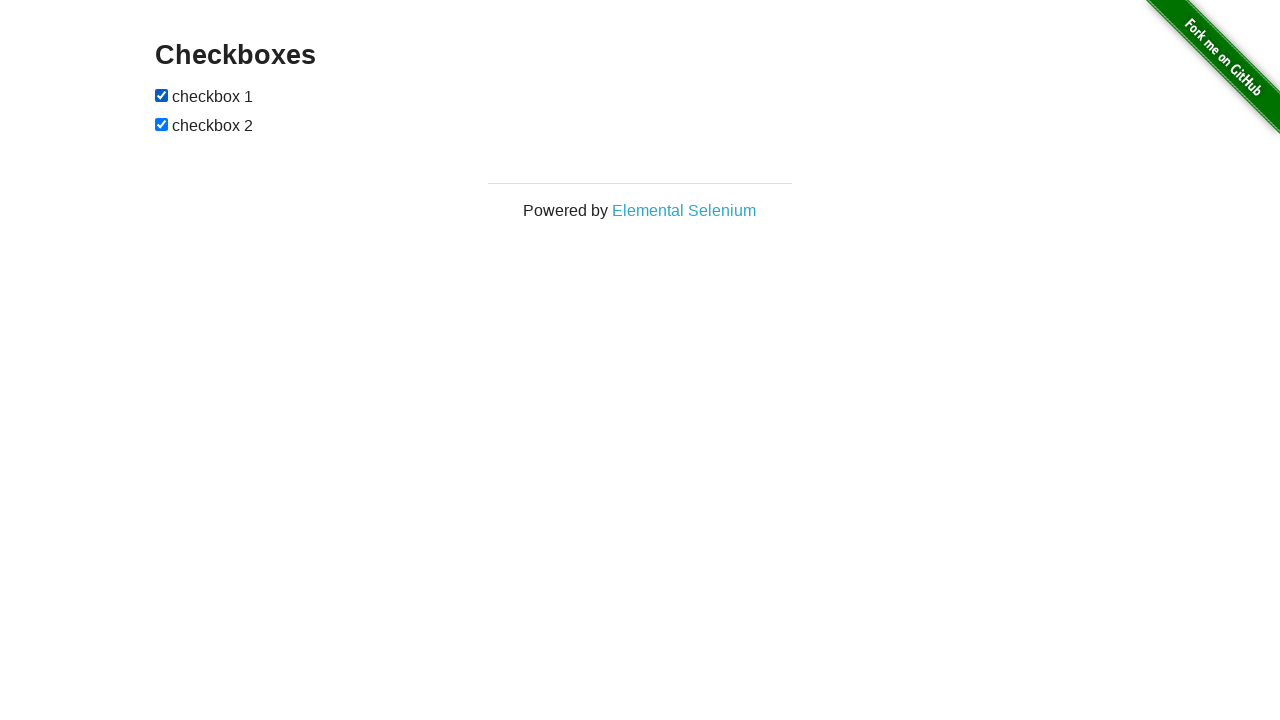

Verified first checkbox is now checked
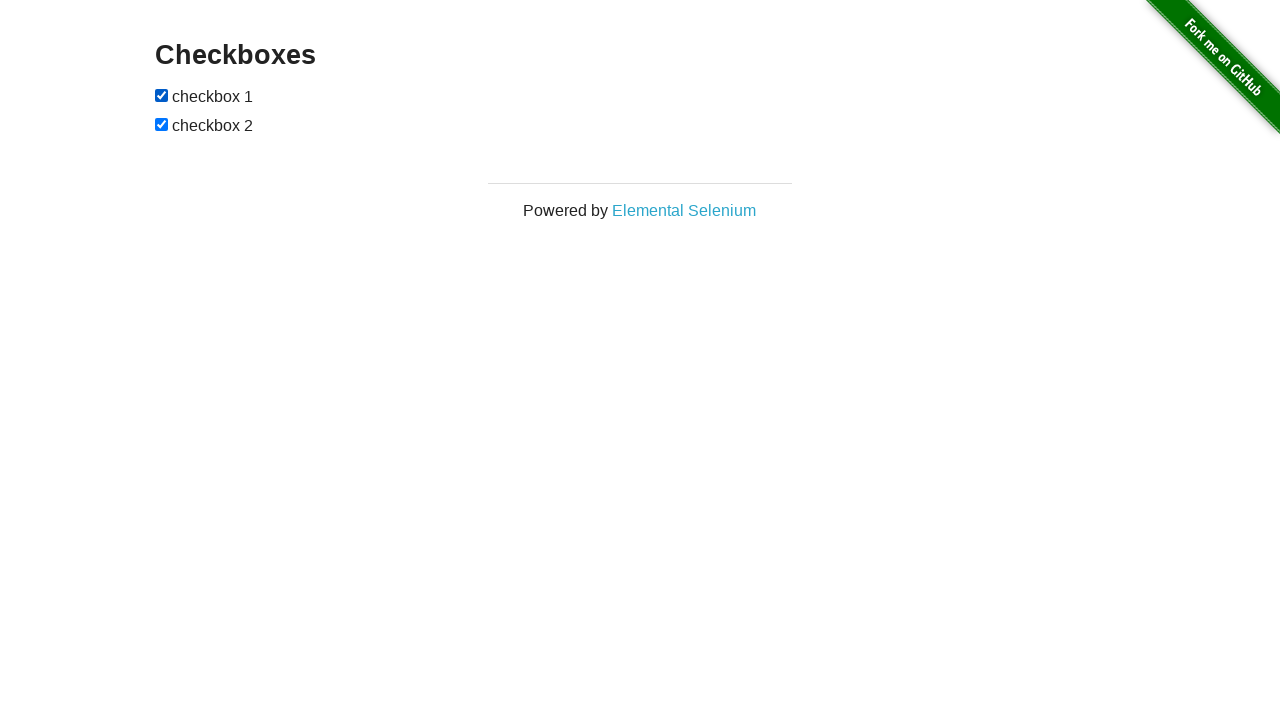

Located second checkbox element
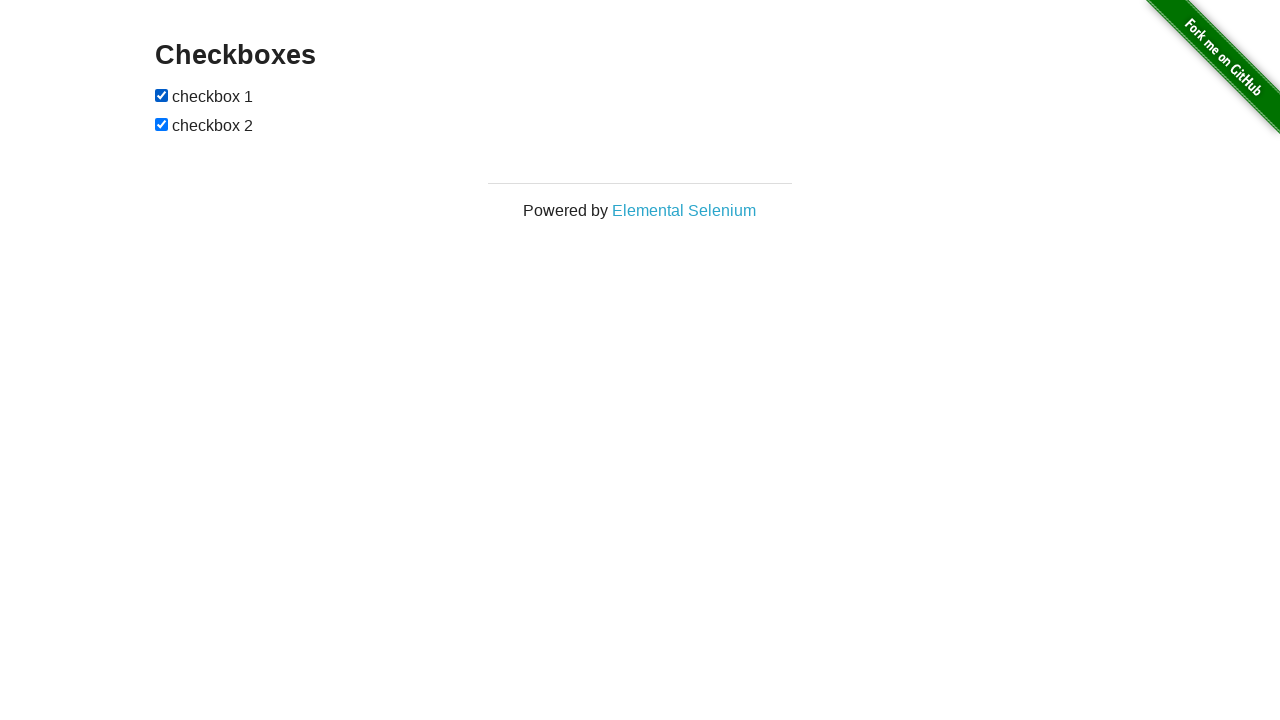

Verified second checkbox is initially checked
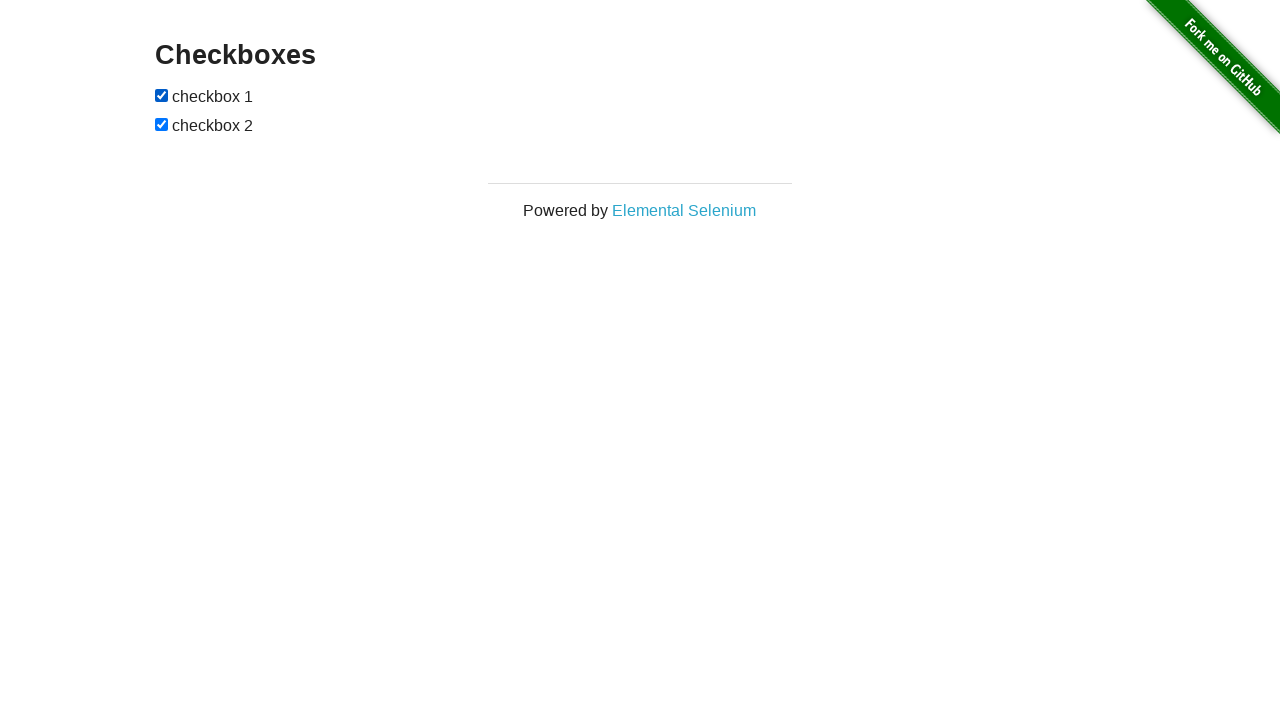

Clicked second checkbox to uncheck it at (162, 124) on [type=checkbox]:nth-of-type(2)
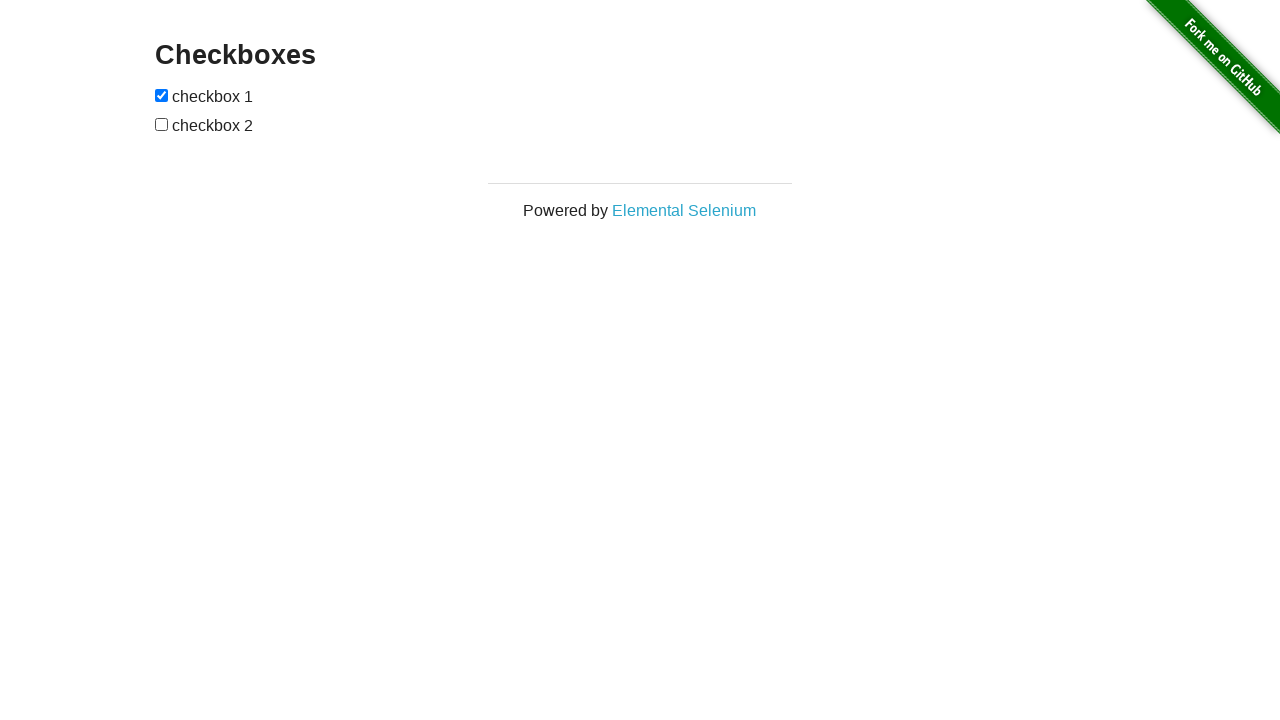

Verified second checkbox is now unchecked
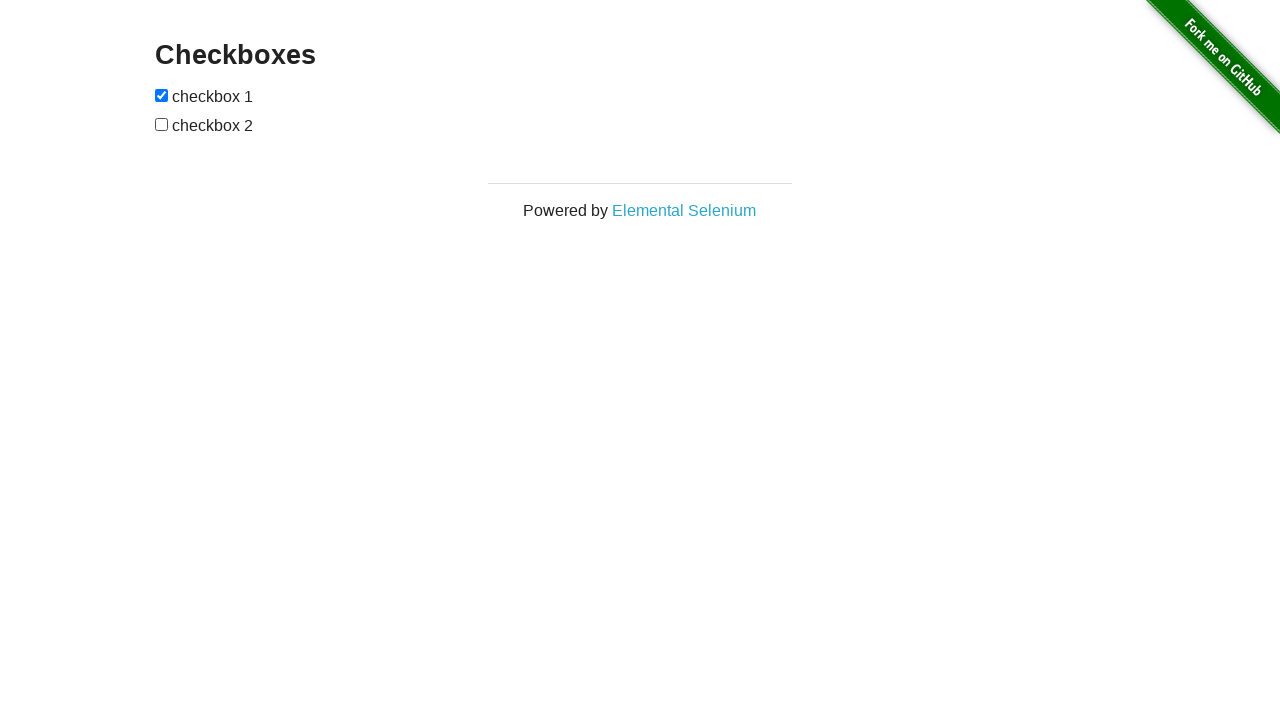

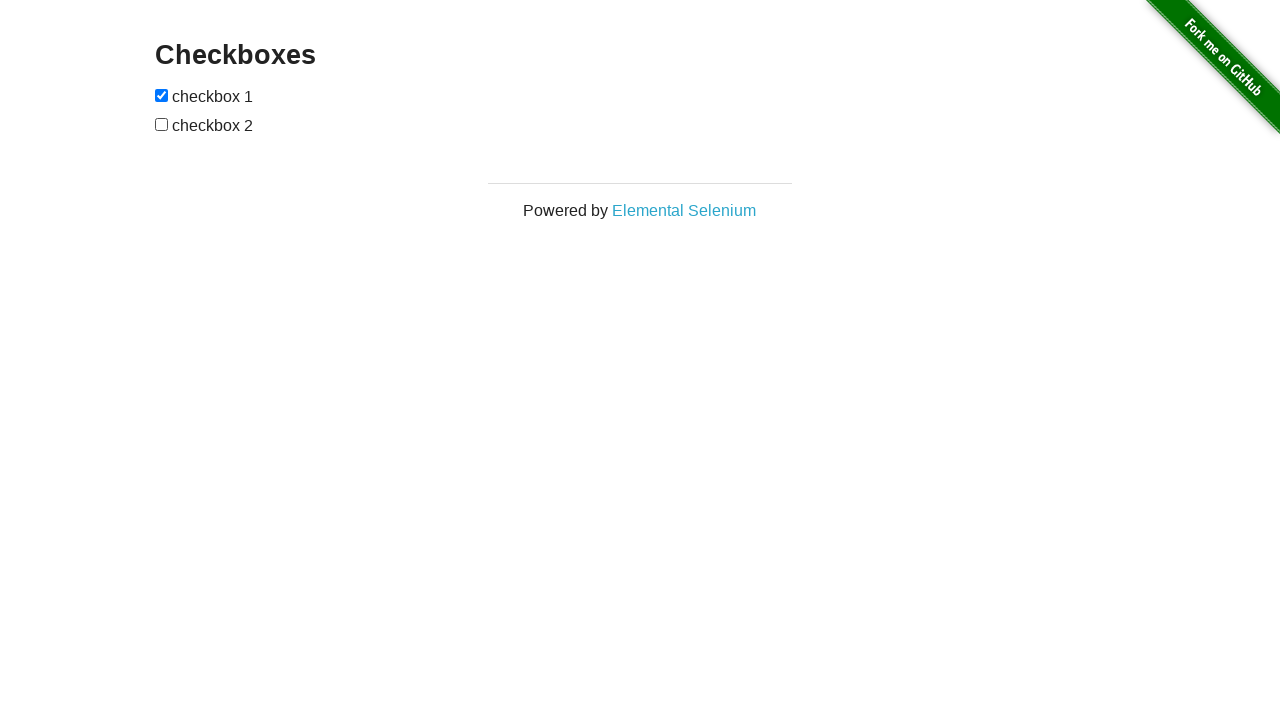